Tests that the complete all checkbox updates state when individual items are completed or cleared

Starting URL: https://demo.playwright.dev/todomvc

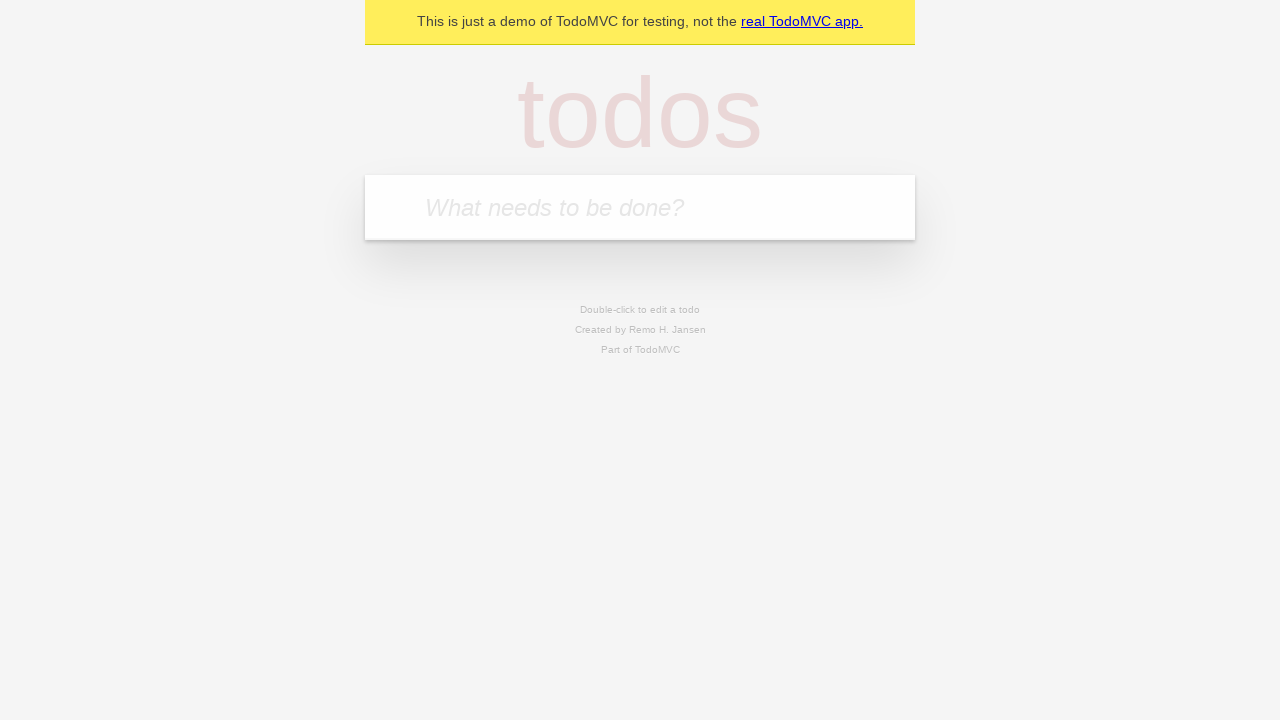

Filled todo input with 'buy some cheese' on internal:attr=[placeholder="What needs to be done?"i]
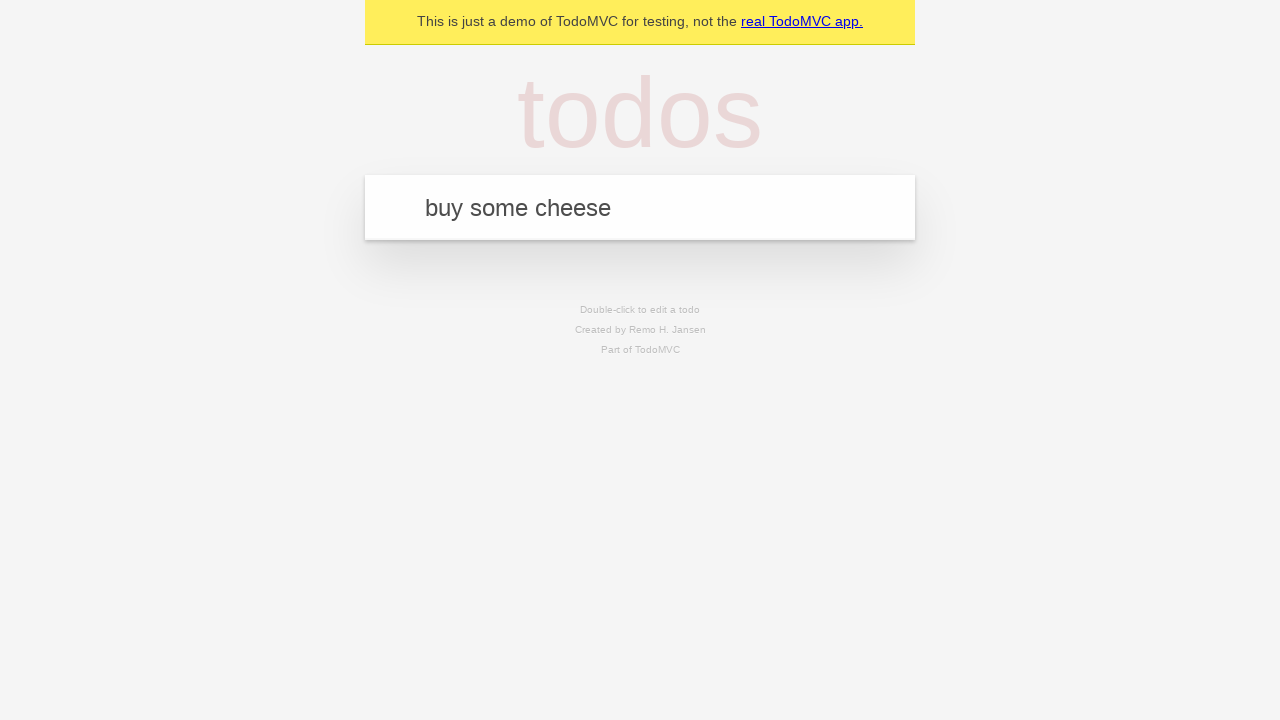

Pressed Enter to create first todo on internal:attr=[placeholder="What needs to be done?"i]
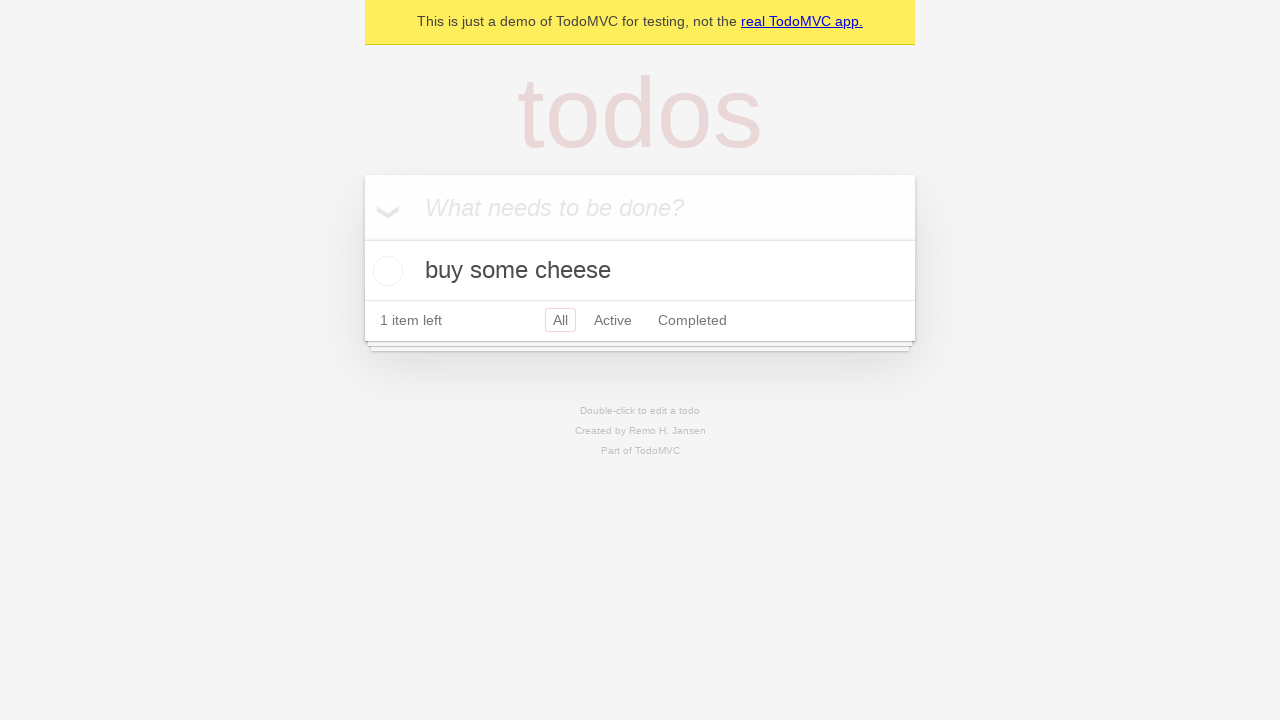

Filled todo input with 'feed the cat' on internal:attr=[placeholder="What needs to be done?"i]
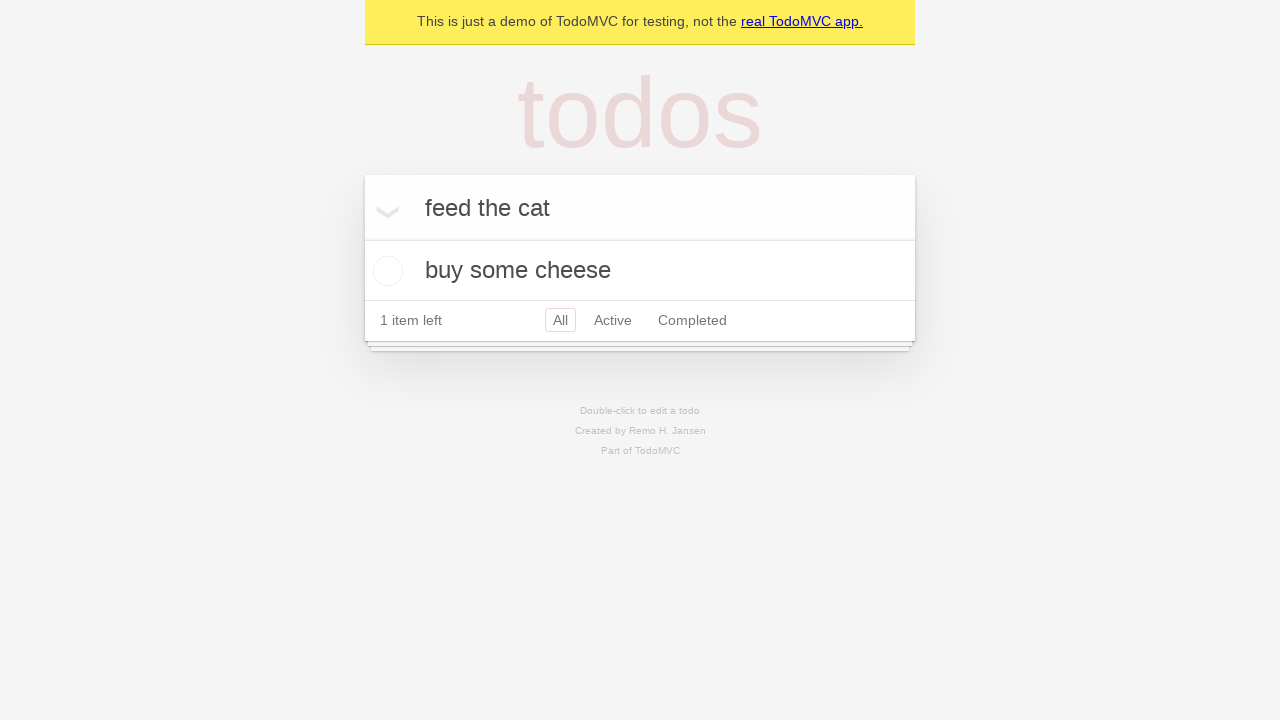

Pressed Enter to create second todo on internal:attr=[placeholder="What needs to be done?"i]
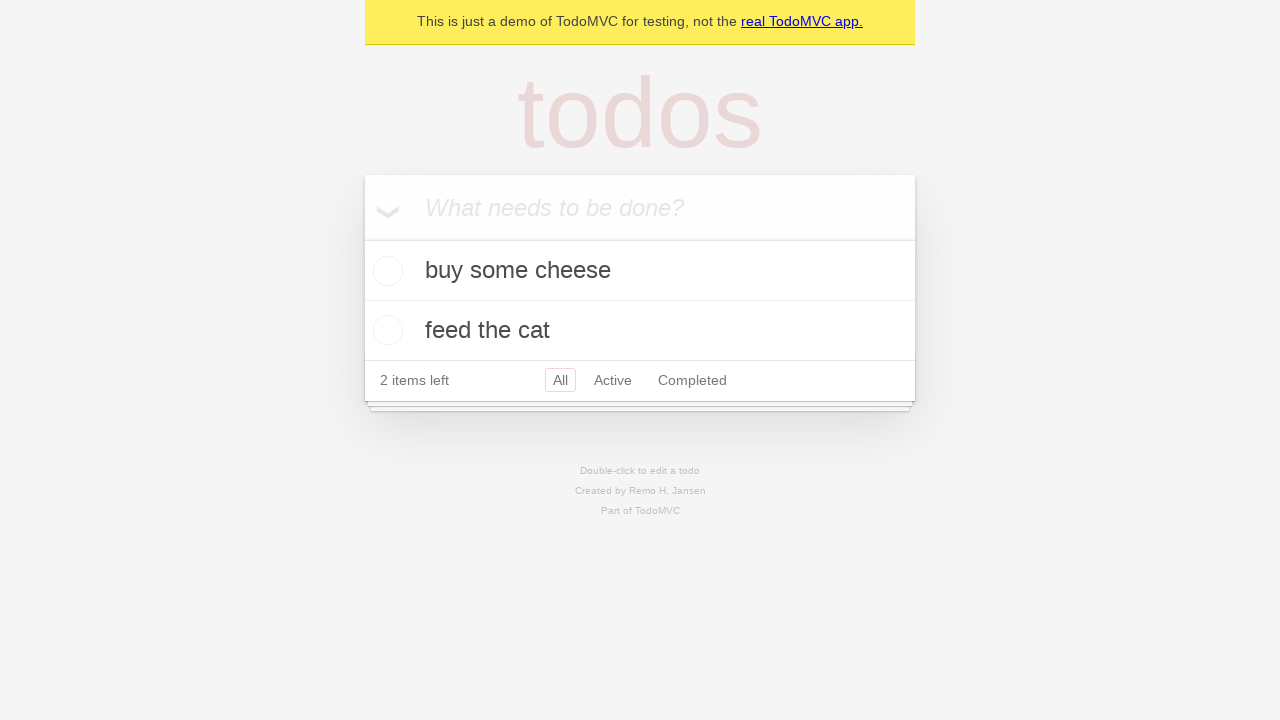

Filled todo input with 'book a doctors appointment' on internal:attr=[placeholder="What needs to be done?"i]
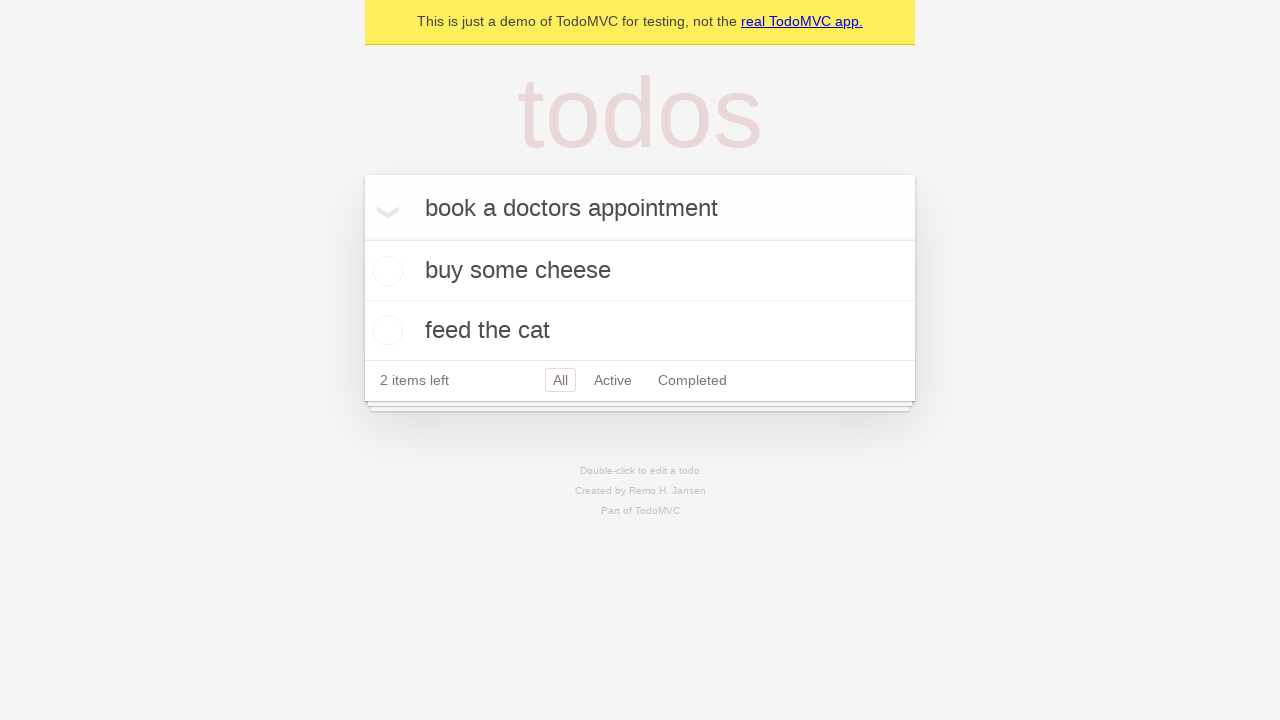

Pressed Enter to create third todo on internal:attr=[placeholder="What needs to be done?"i]
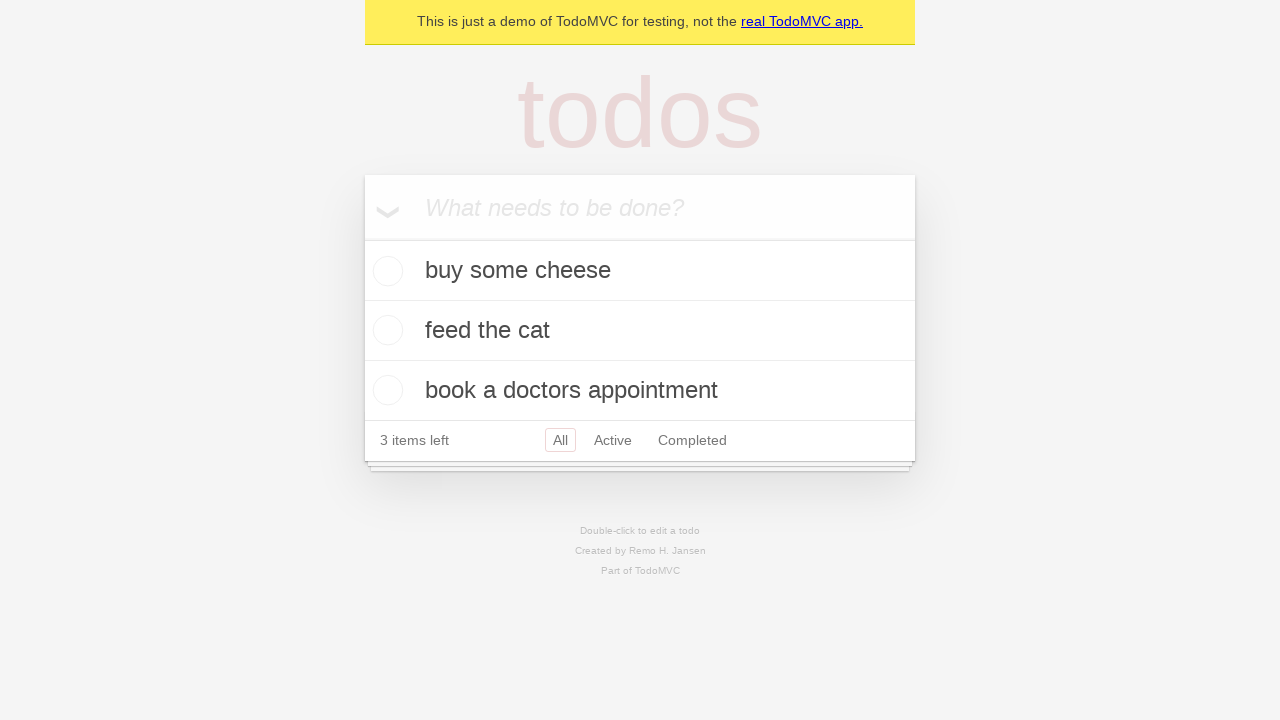

Waited for all 3 todo items to be created
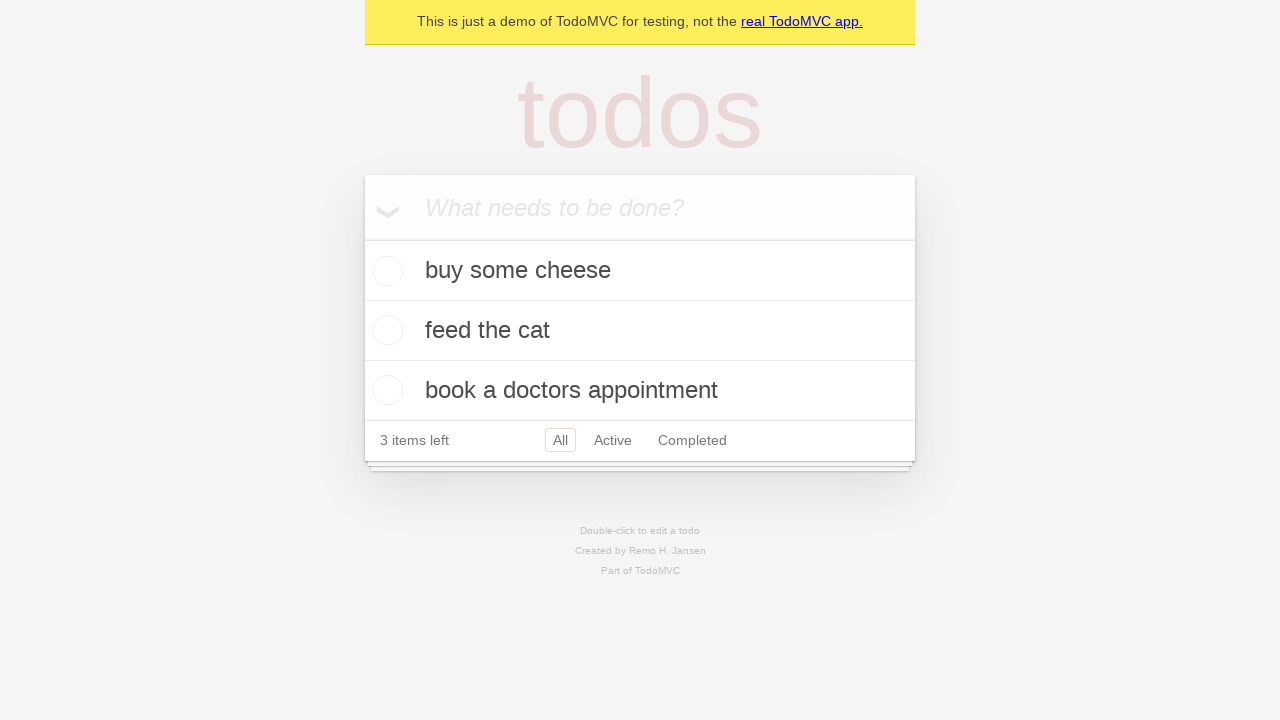

Checked 'Mark all as complete' checkbox at (362, 238) on internal:label="Mark all as complete"i
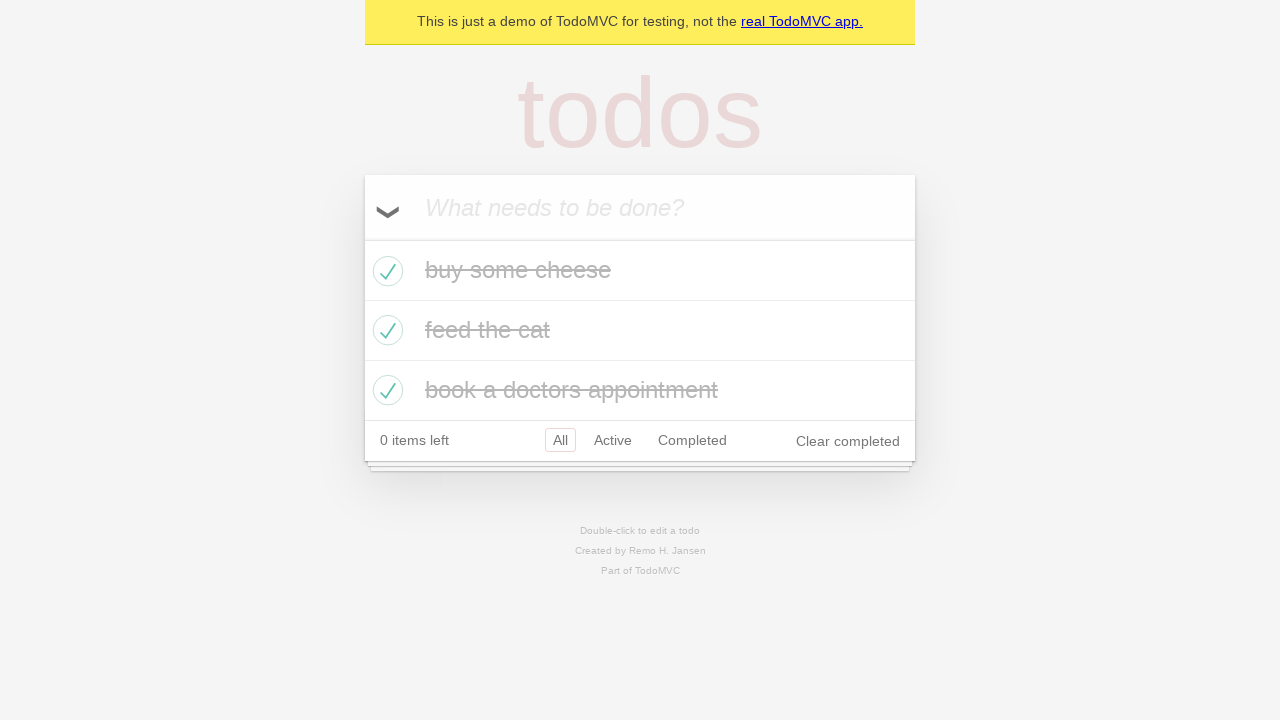

Unchecked the first todo item at (385, 271) on internal:testid=[data-testid="todo-item"s] >> nth=0 >> internal:role=checkbox
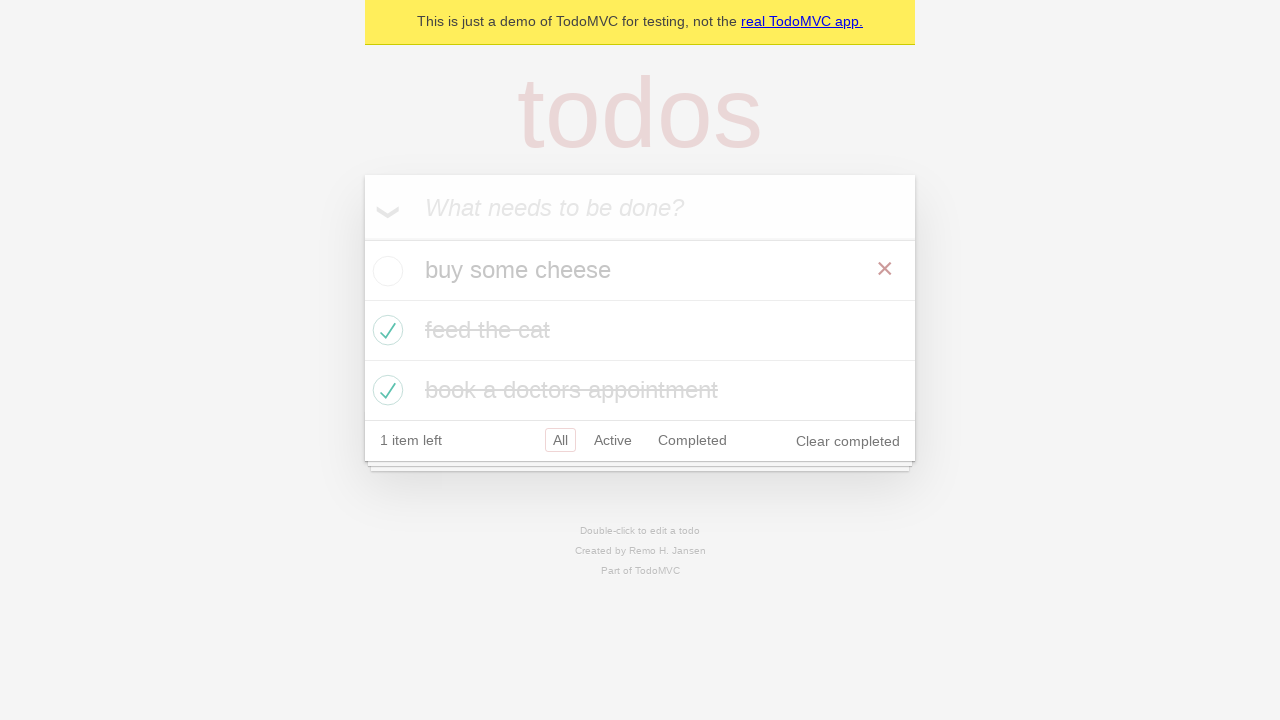

Checked the first todo item again at (385, 271) on internal:testid=[data-testid="todo-item"s] >> nth=0 >> internal:role=checkbox
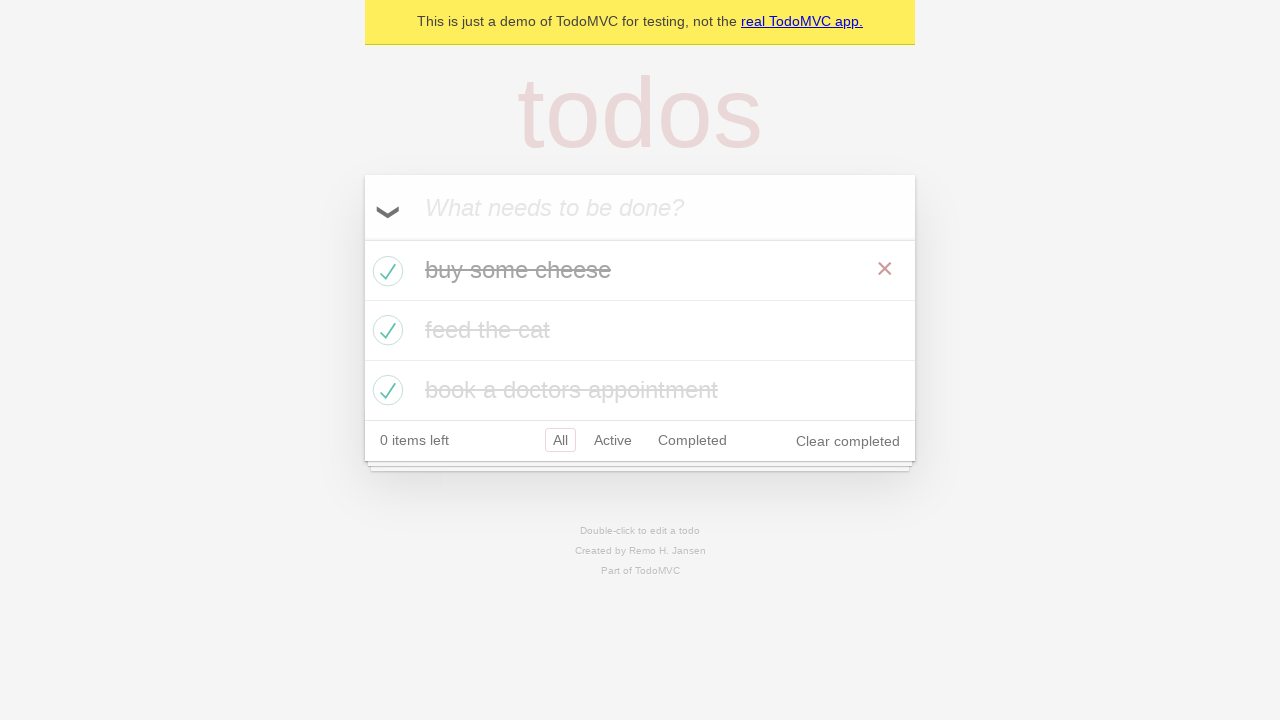

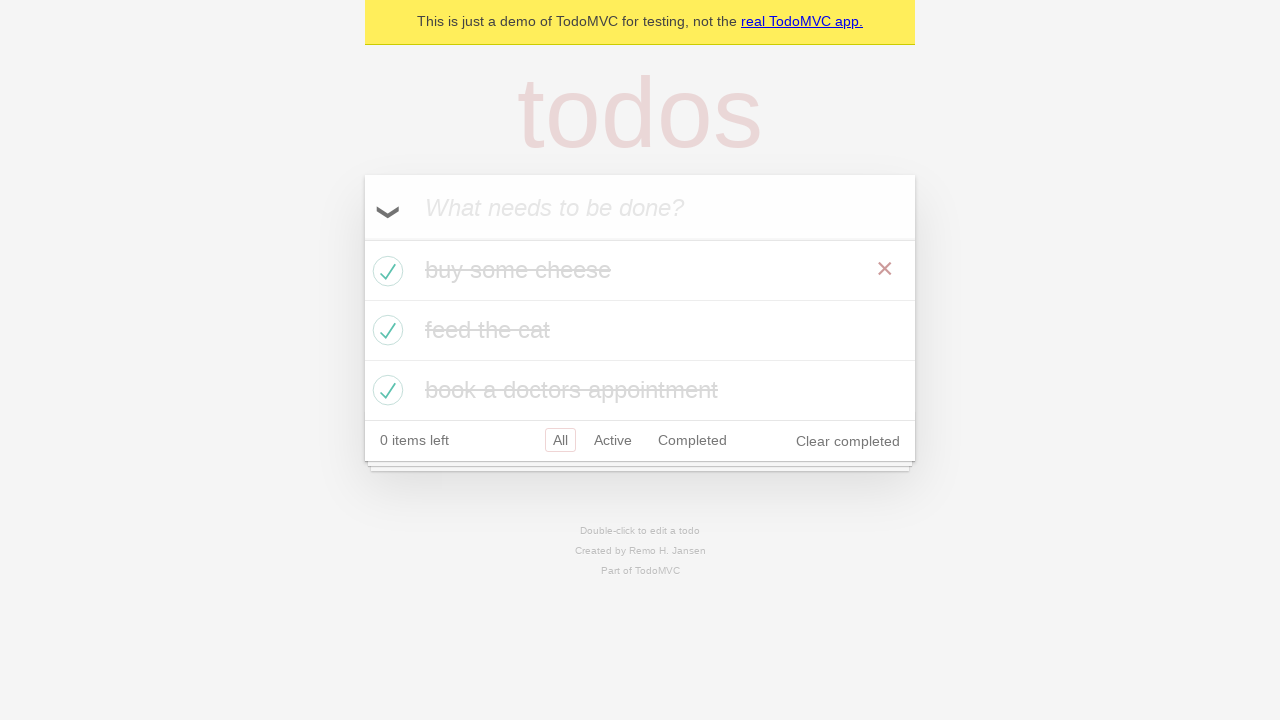